Tests drag and drop functionality on jQuery UI demo page by dragging an element into a drop zone, then navigates to the Sortable section

Starting URL: https://jqueryui.com/droppable/

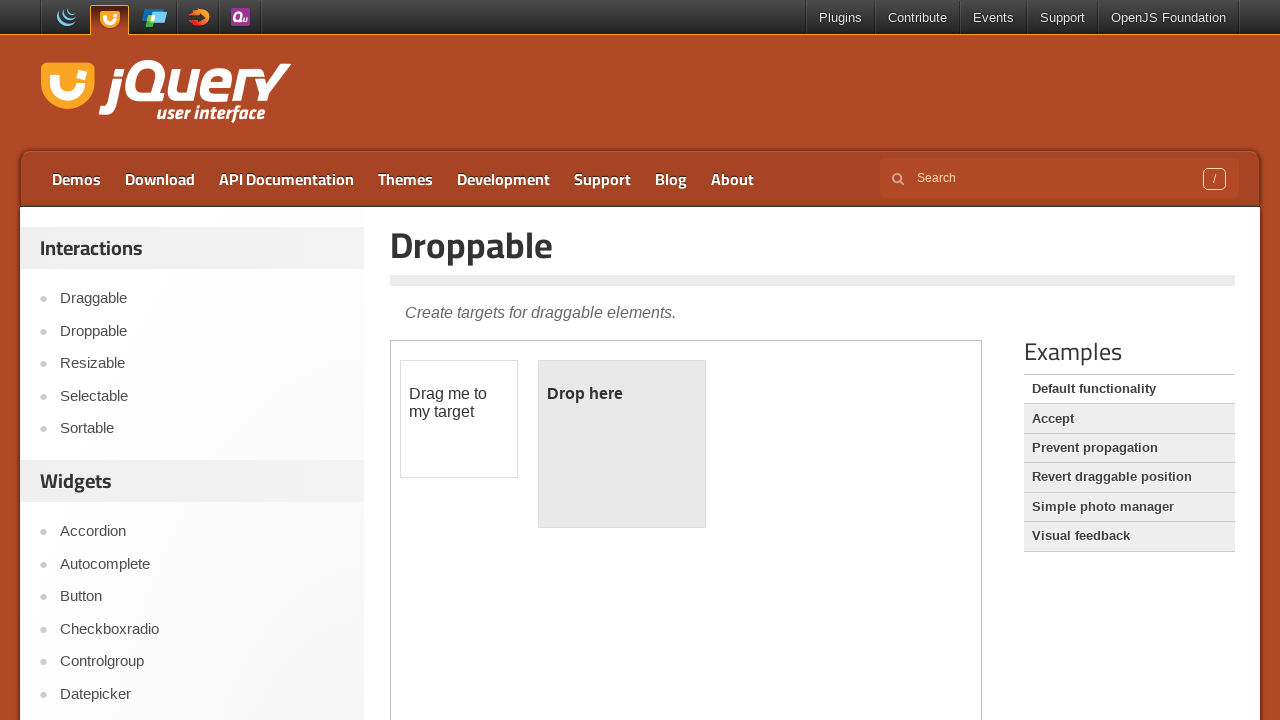

Located the iframe containing the drag and drop demo
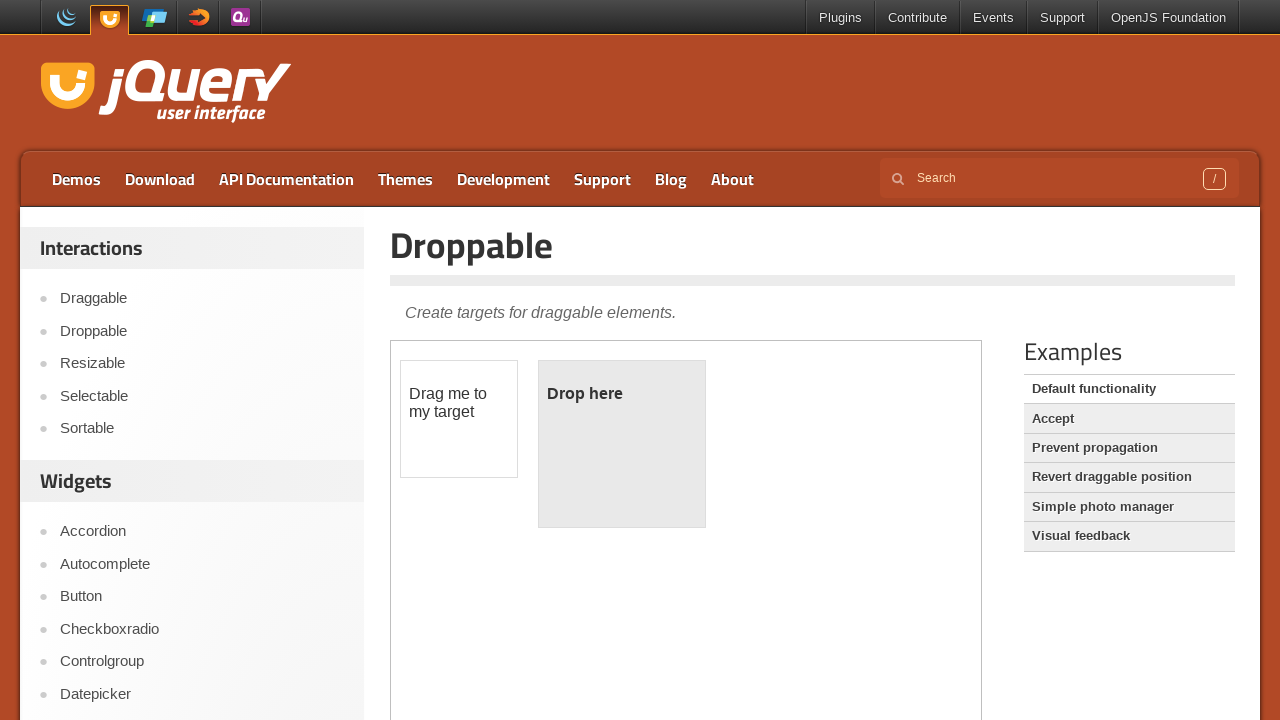

Located the draggable element
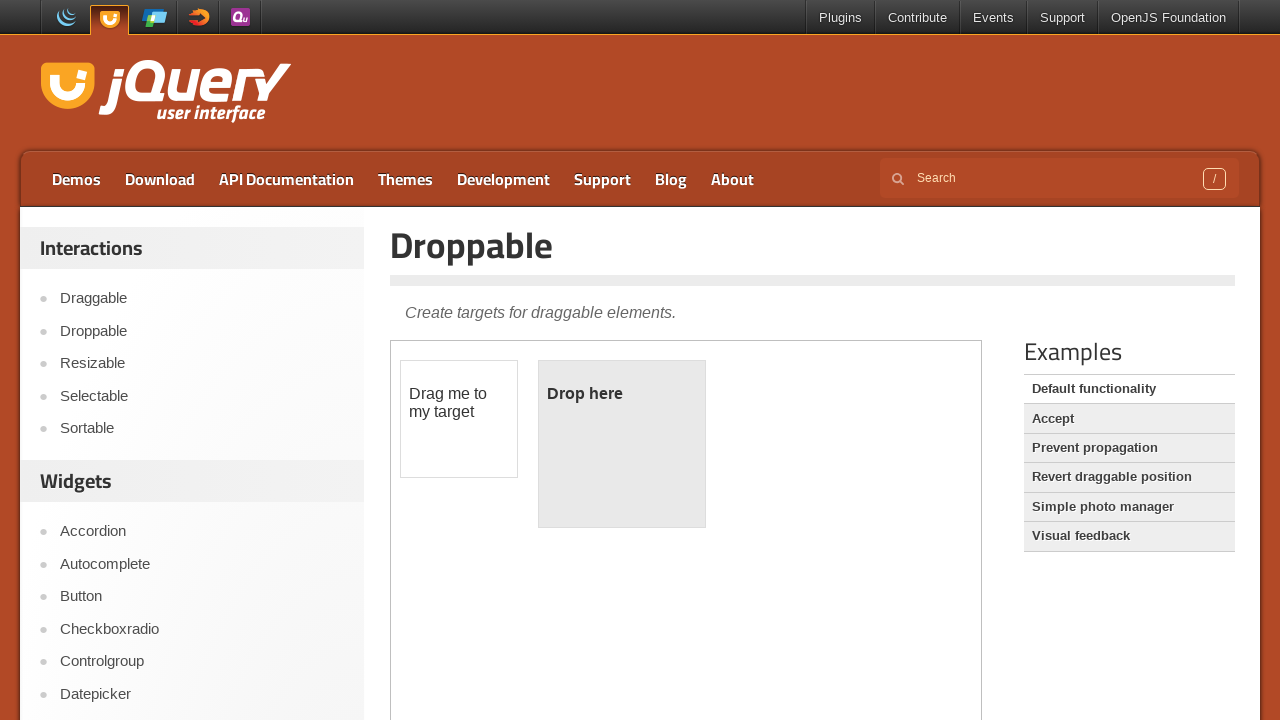

Located the droppable zone
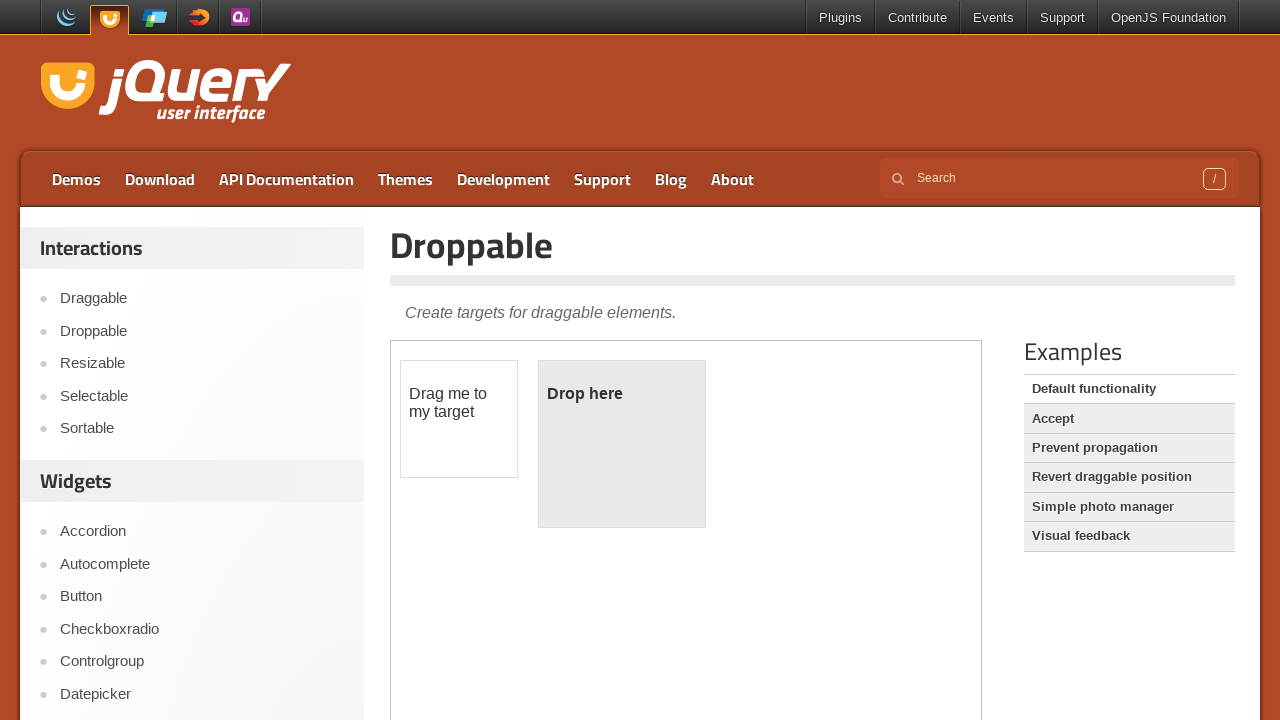

Dragged element into drop zone at (622, 444)
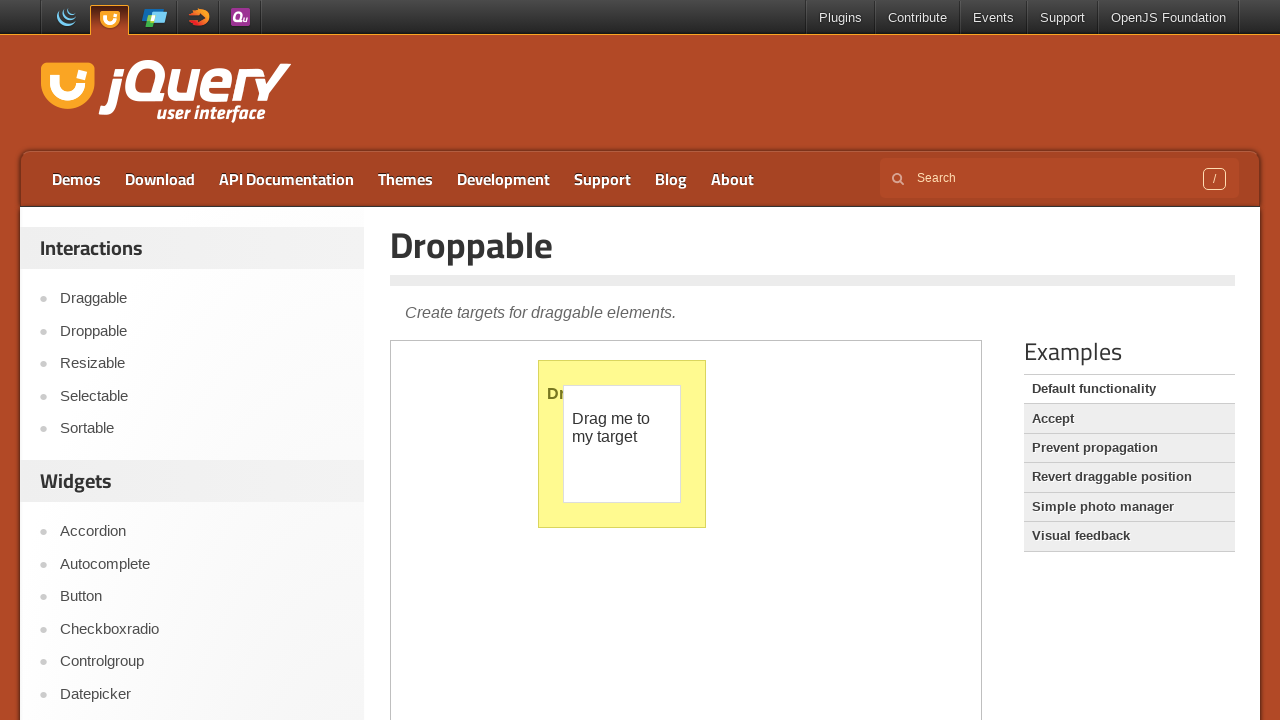

Clicked on Sortable link to navigate to the Sortable section at (202, 429) on a:text('Sortable')
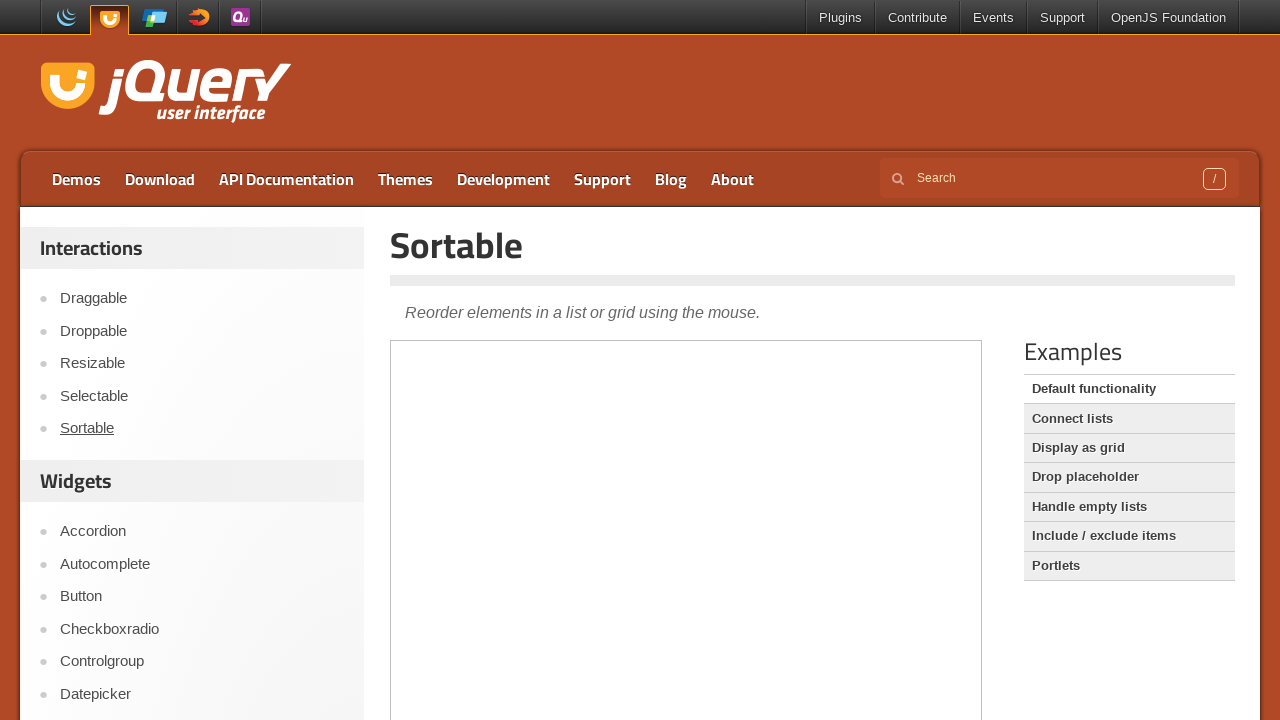

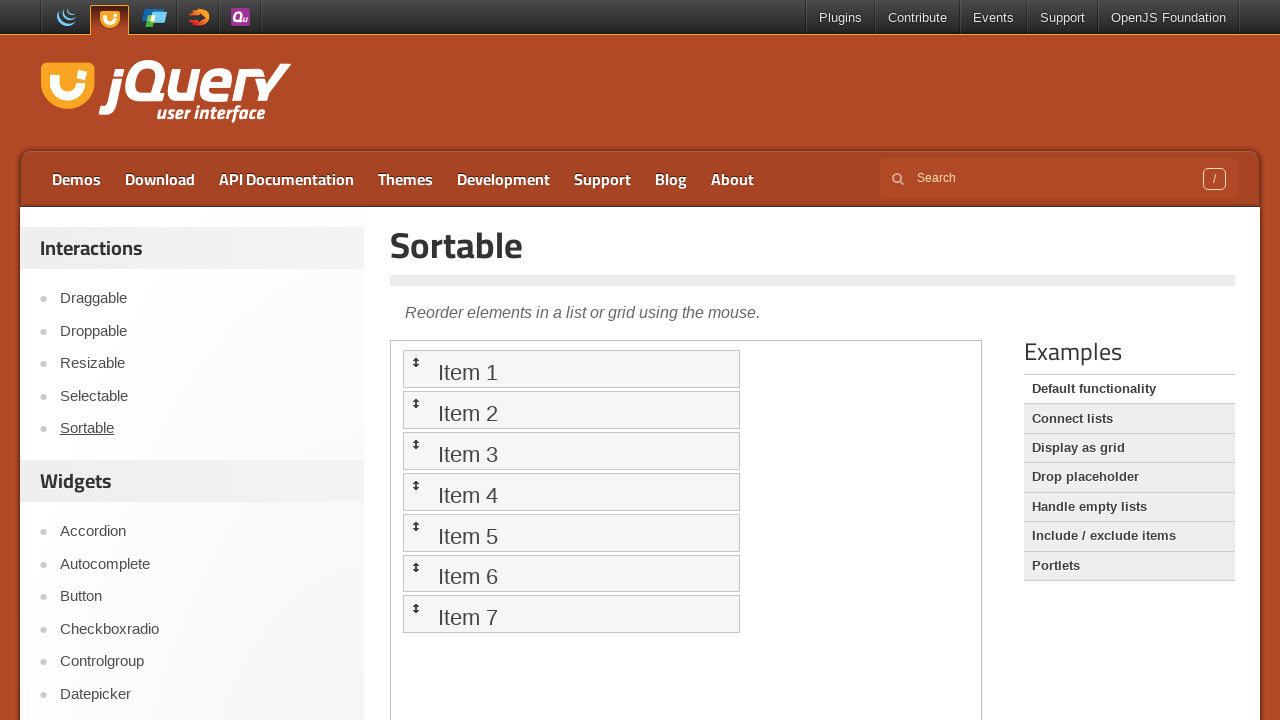